Tests handling JavaScript alert dialogs by clicking a button that triggers an alert, accepting it, reading a value from the page, calculating a mathematical result, and submitting the answer.

Starting URL: http://suninjuly.github.io/alert_accept.html

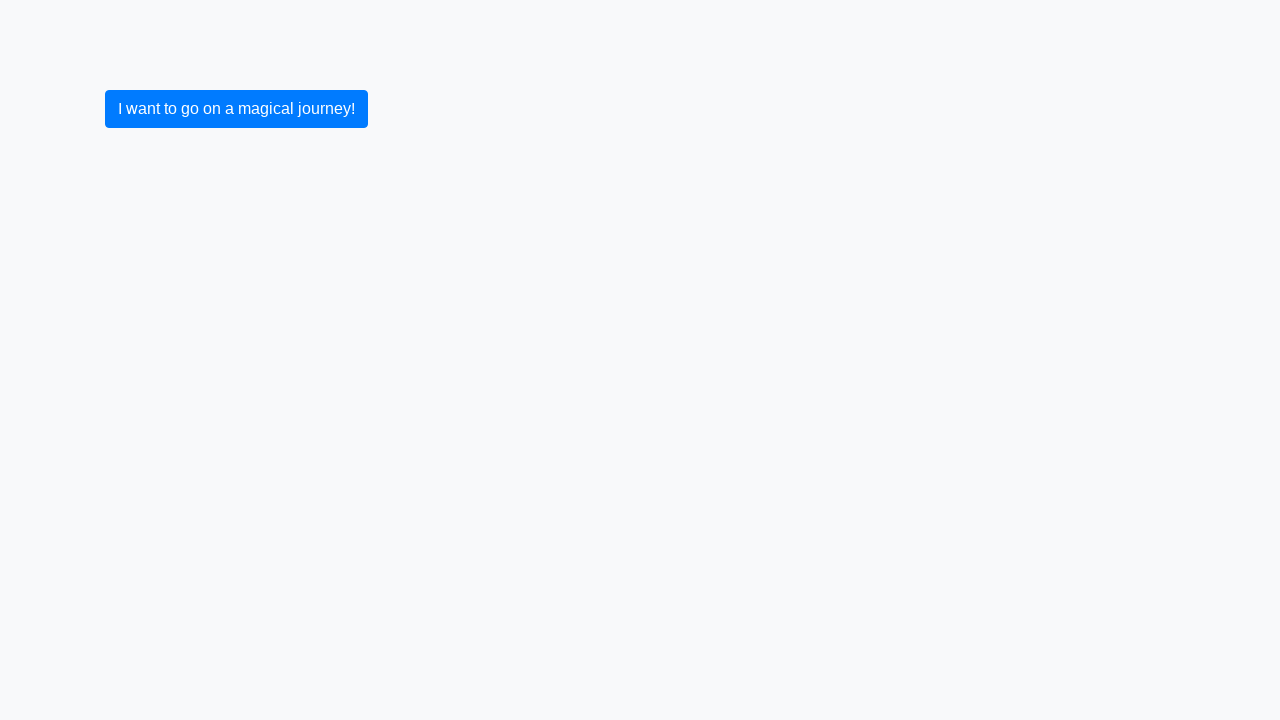

Set up dialog handler to accept JavaScript alerts
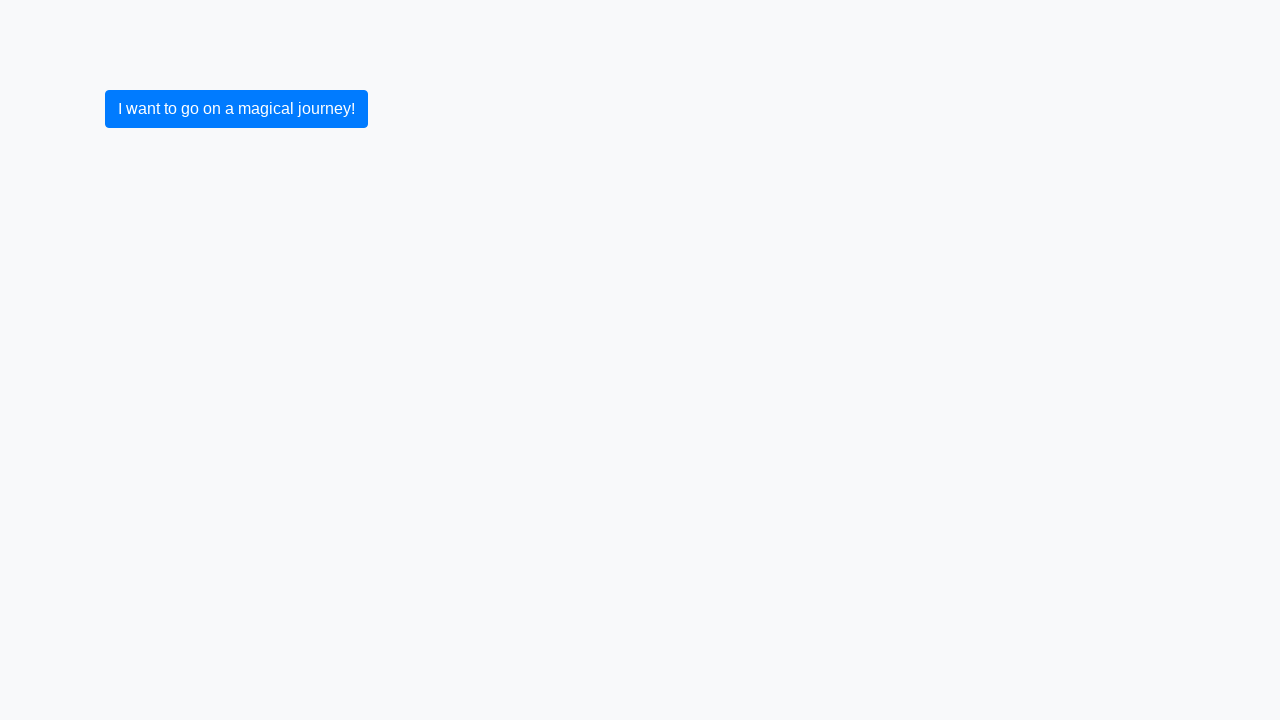

Clicked button to trigger JavaScript alert at (236, 109) on button
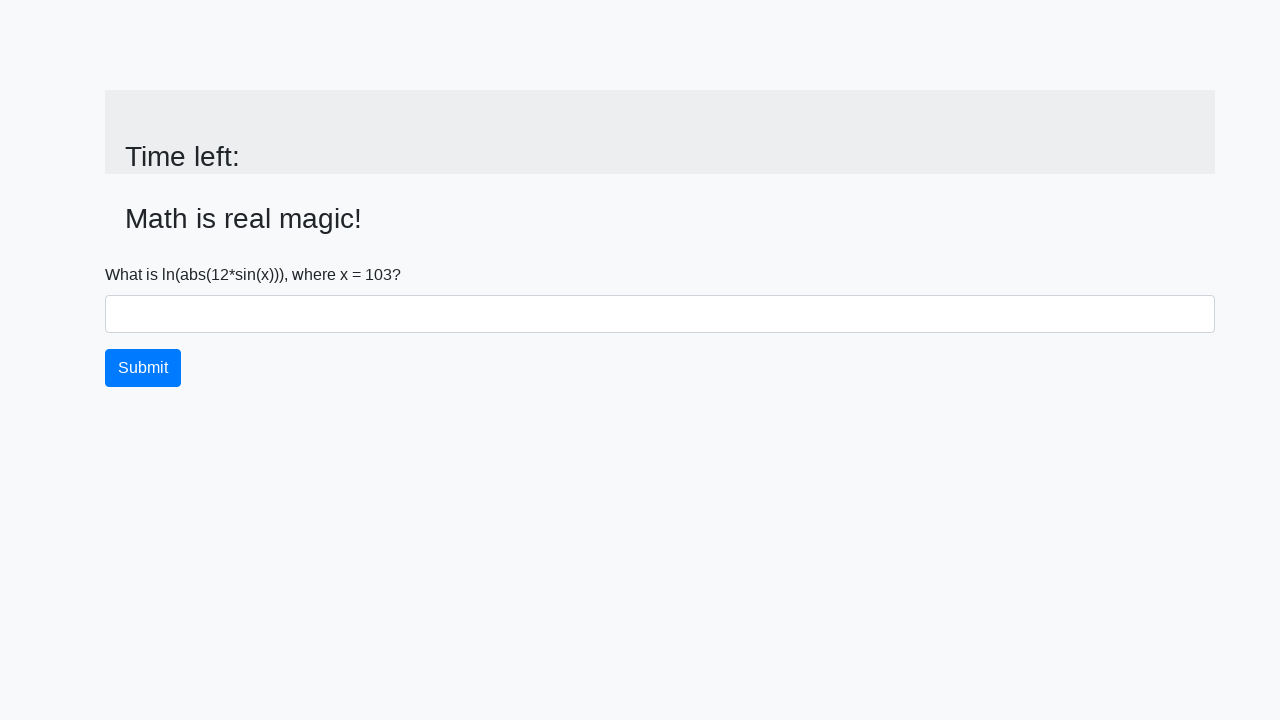

Alert was accepted and page updated with input_value element
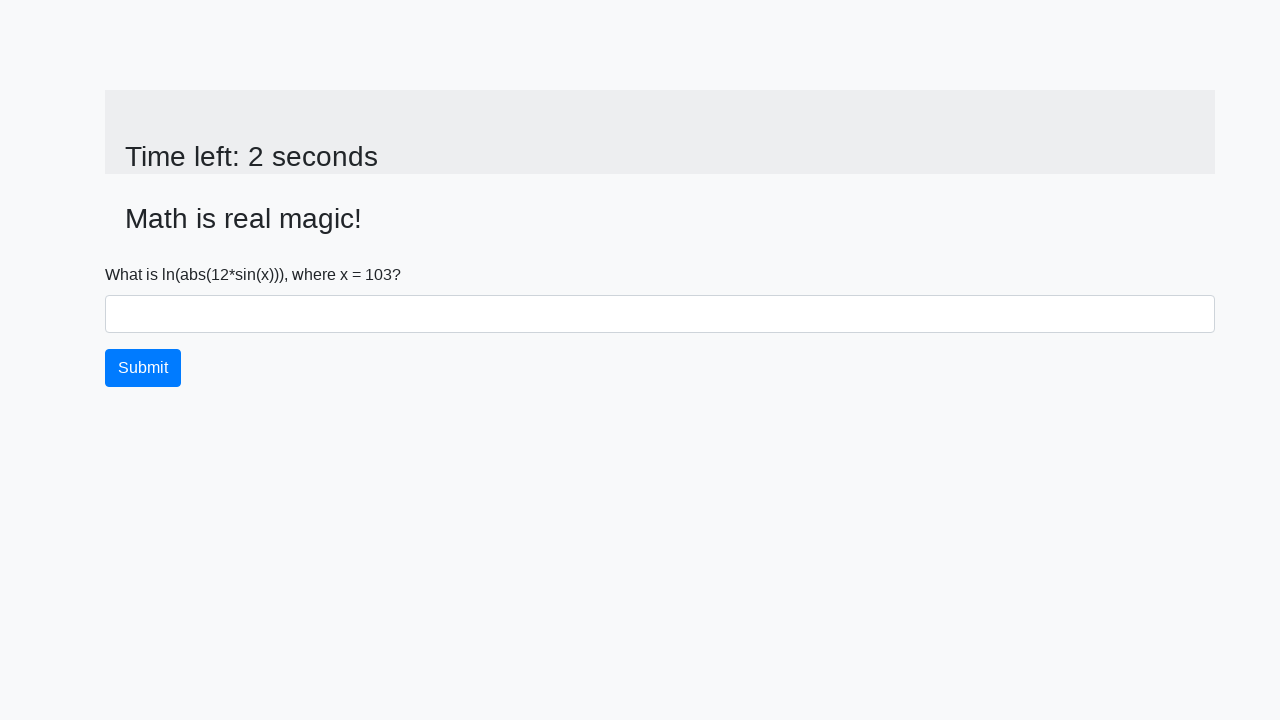

Retrieved value from input_value element: 103
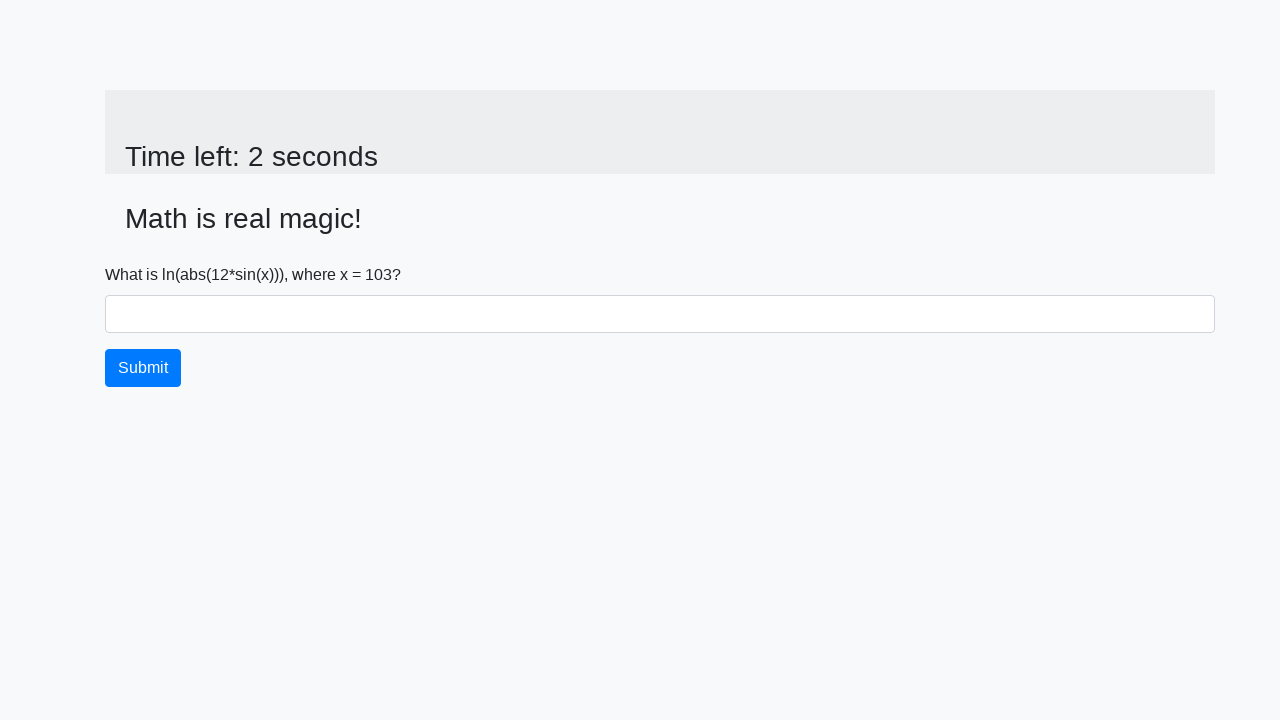

Calculated mathematical result: 2.0116796413407005
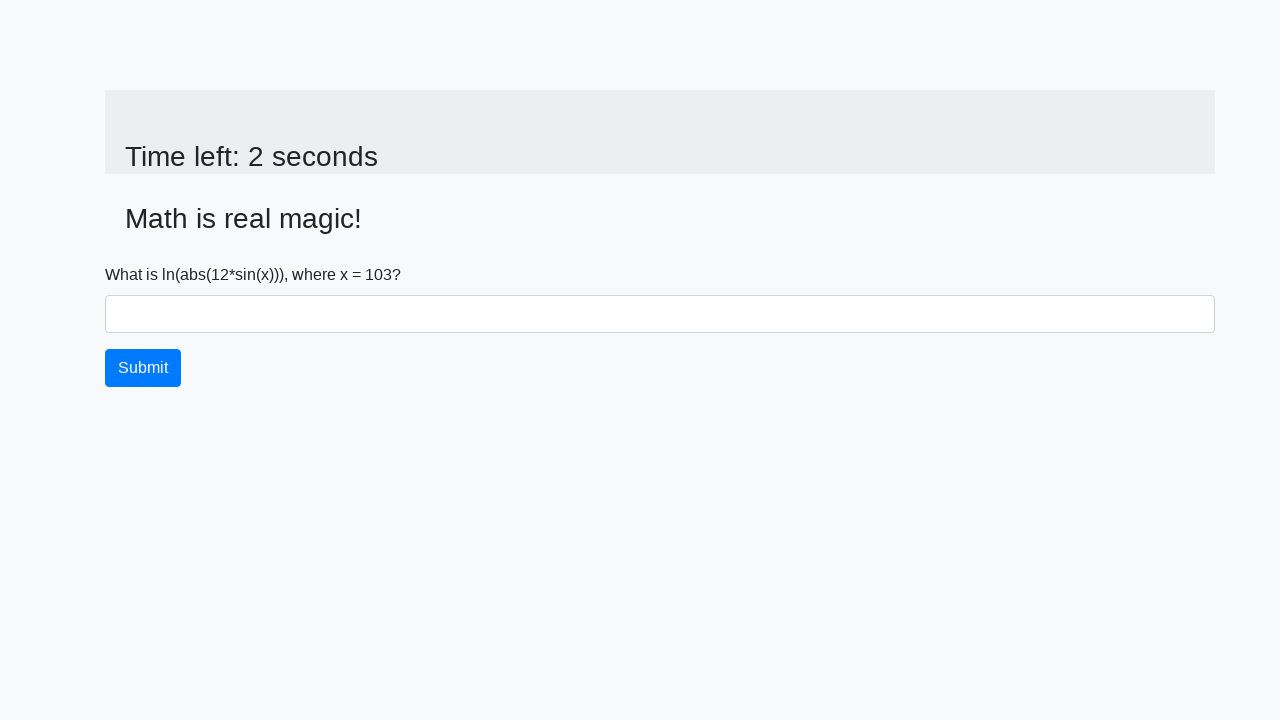

Filled answer field with calculated value: 2.0116796413407005 on #answer
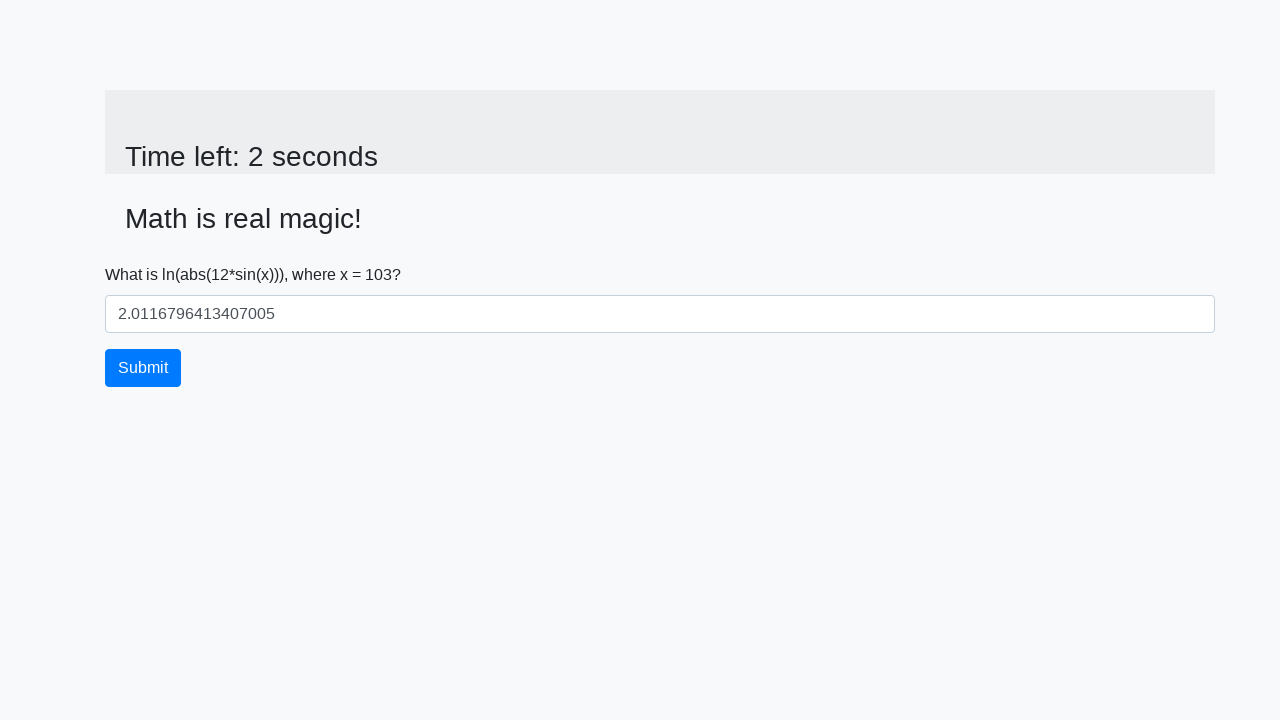

Clicked submit button to submit the answer at (143, 368) on .btn.btn-primary
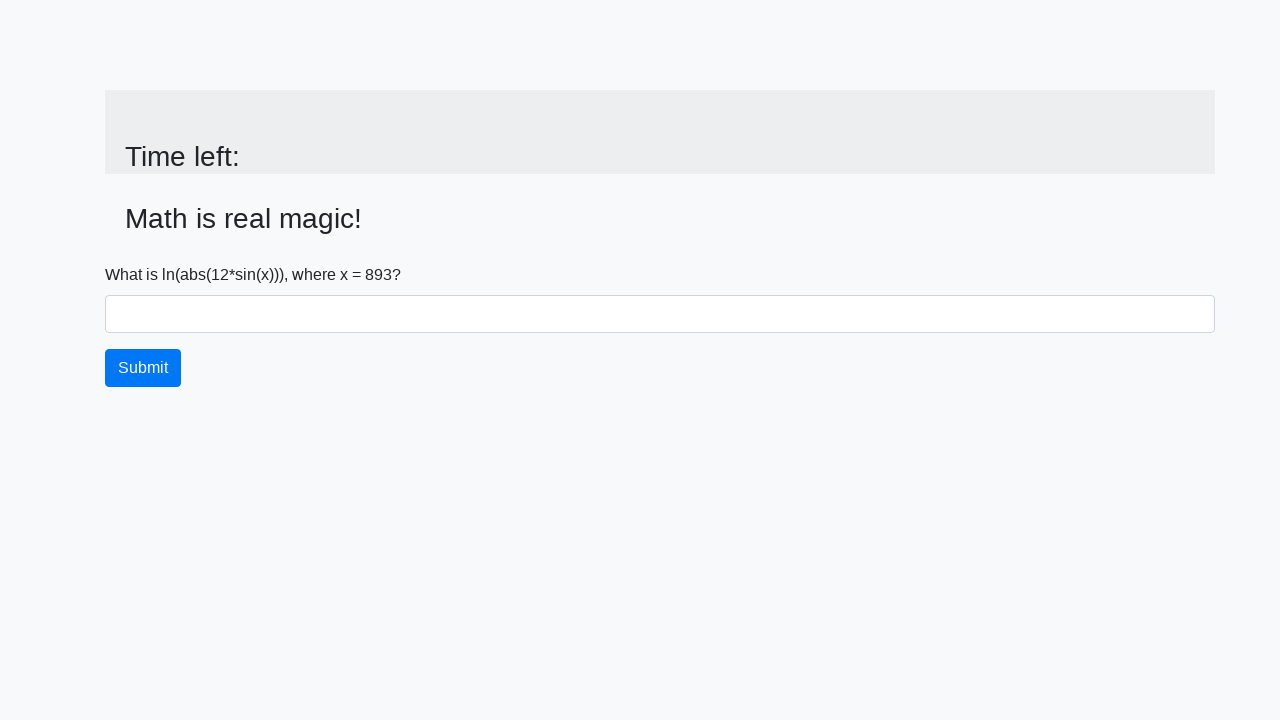

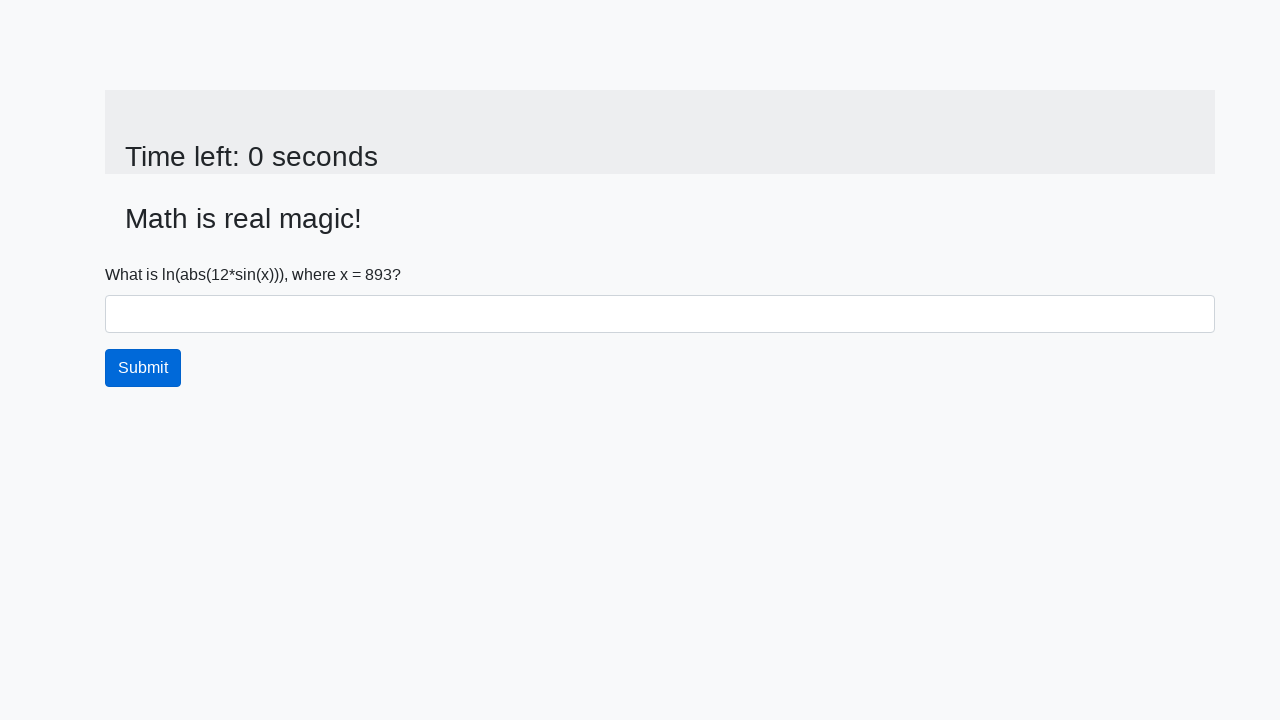